Tests the search functionality on Jumia Morocco website by entering a search term and submitting the search

Starting URL: https://www.jumia.ma/

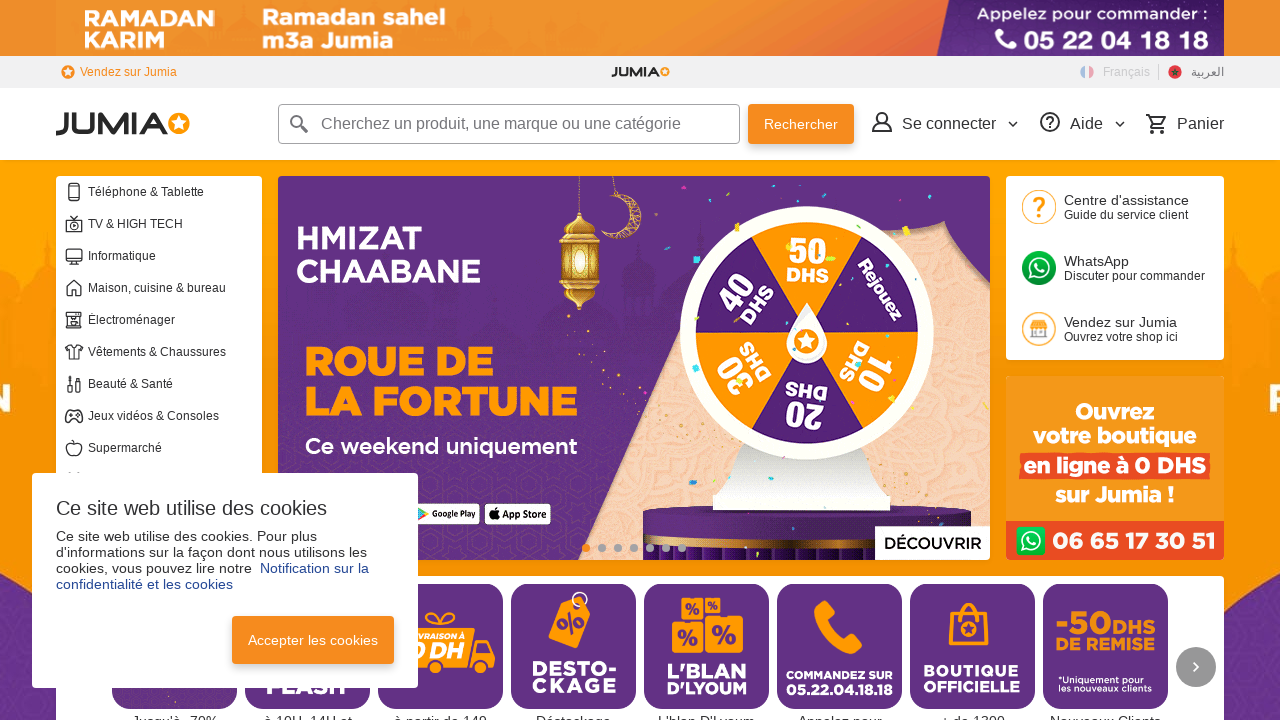

Filled search bar with 'Voiture' on #fi-q
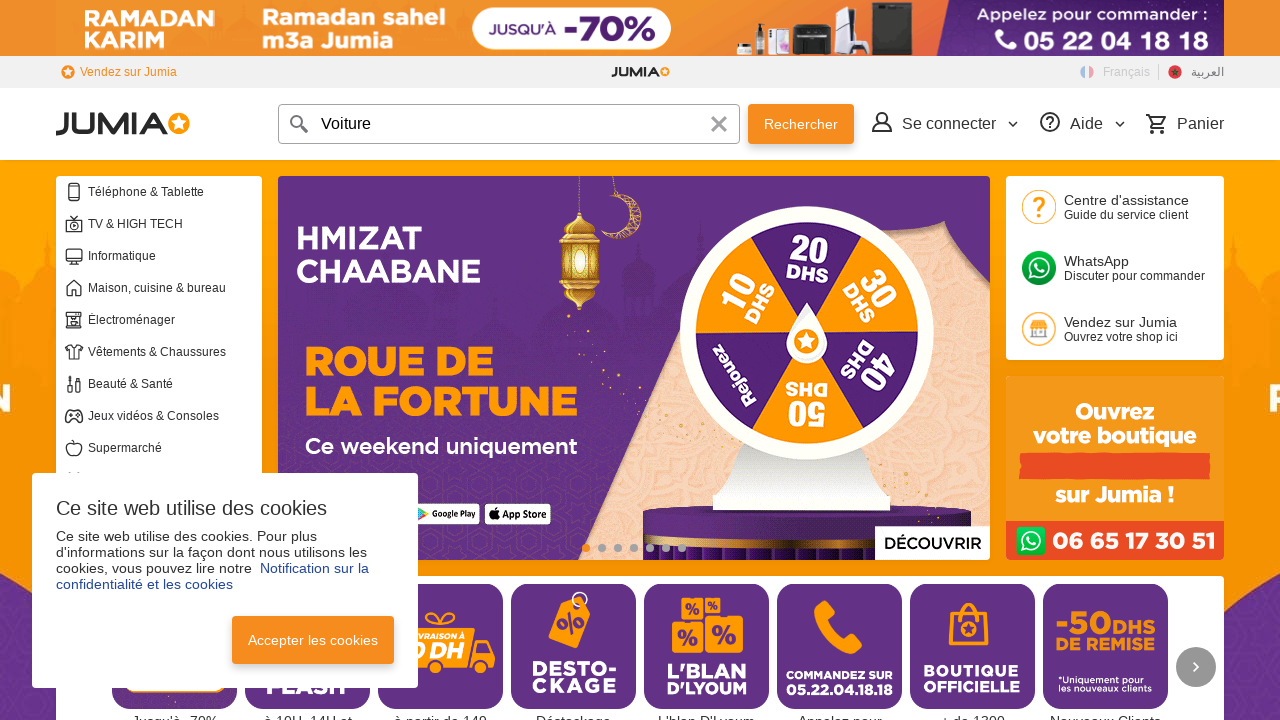

Pressed Enter to submit search on #fi-q
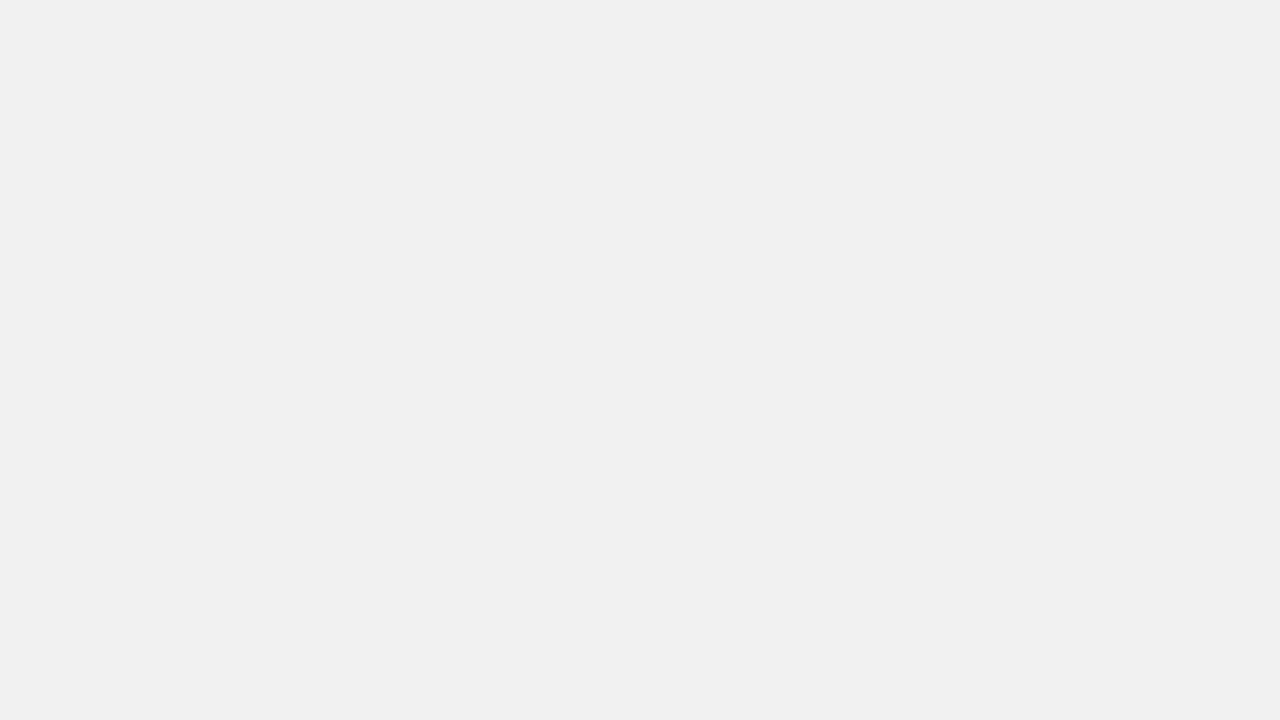

Search results loaded and network idle
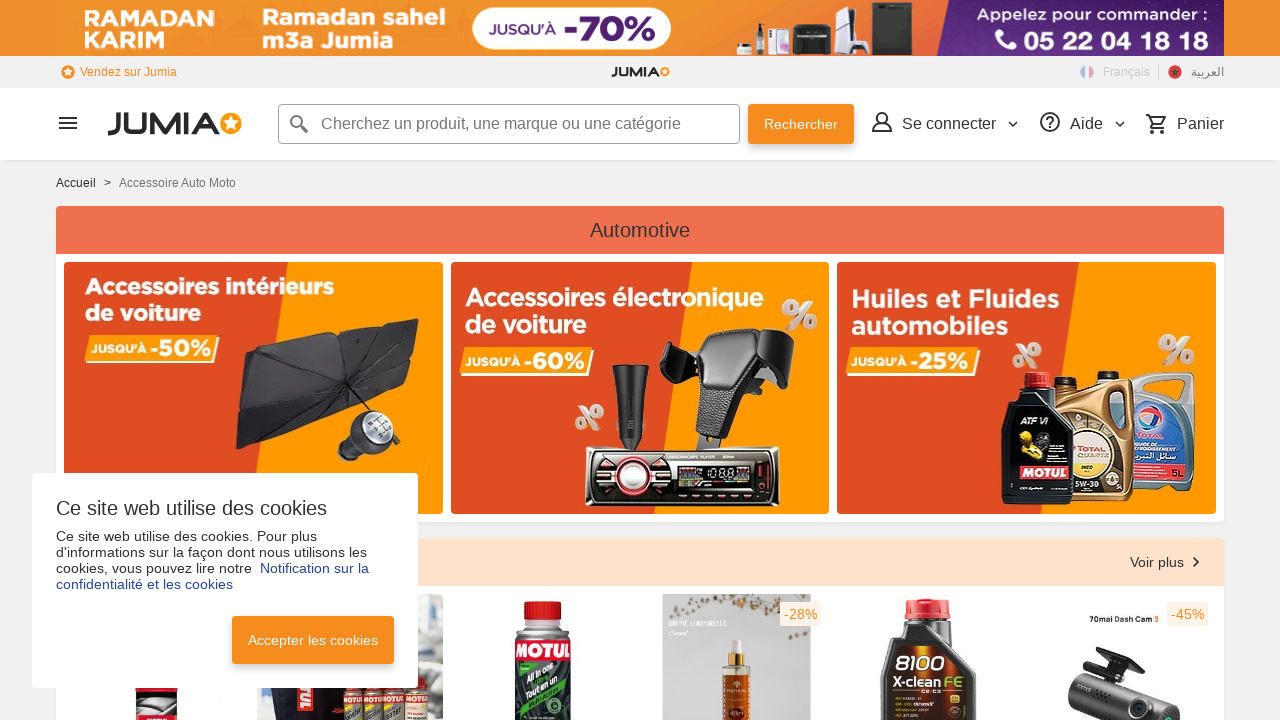

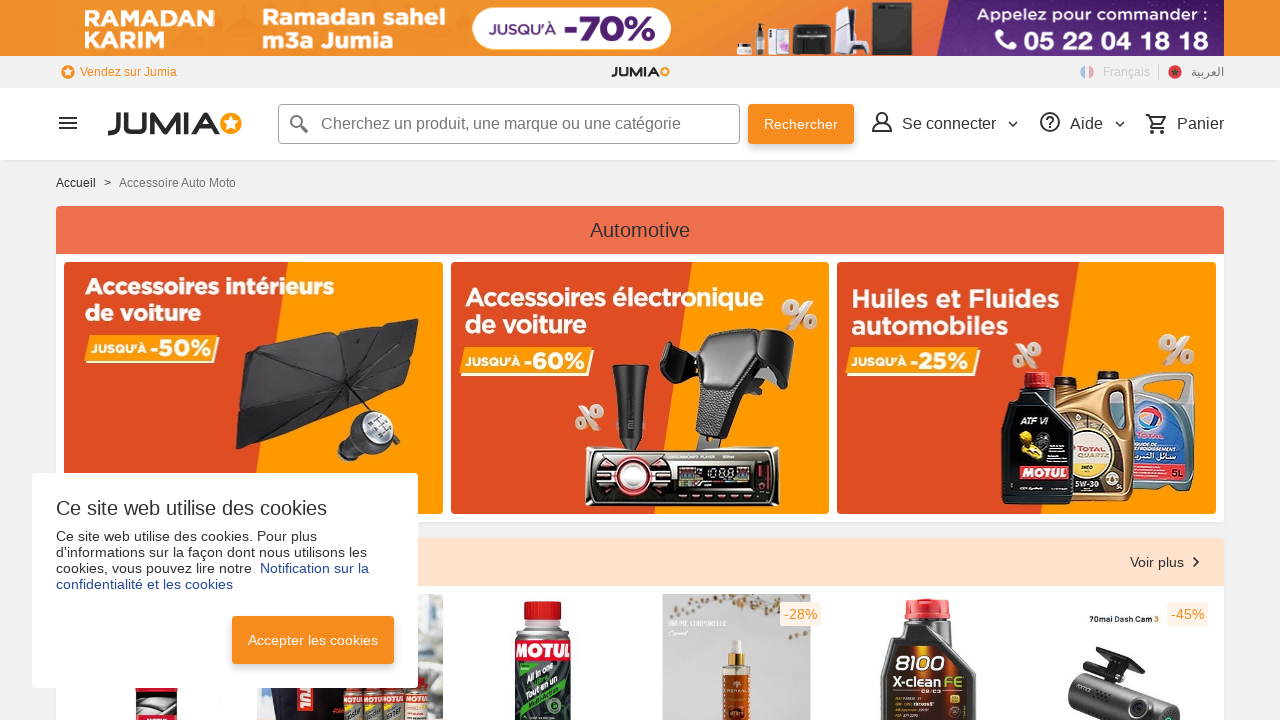